Tests complete CRUD workflow for a TodoMVC application: creates todo items, edits an item, marks one as completed, clears completed items, cancels an edit, and deletes an item.

Starting URL: http://todomvc4tasj.herokuapp.com/

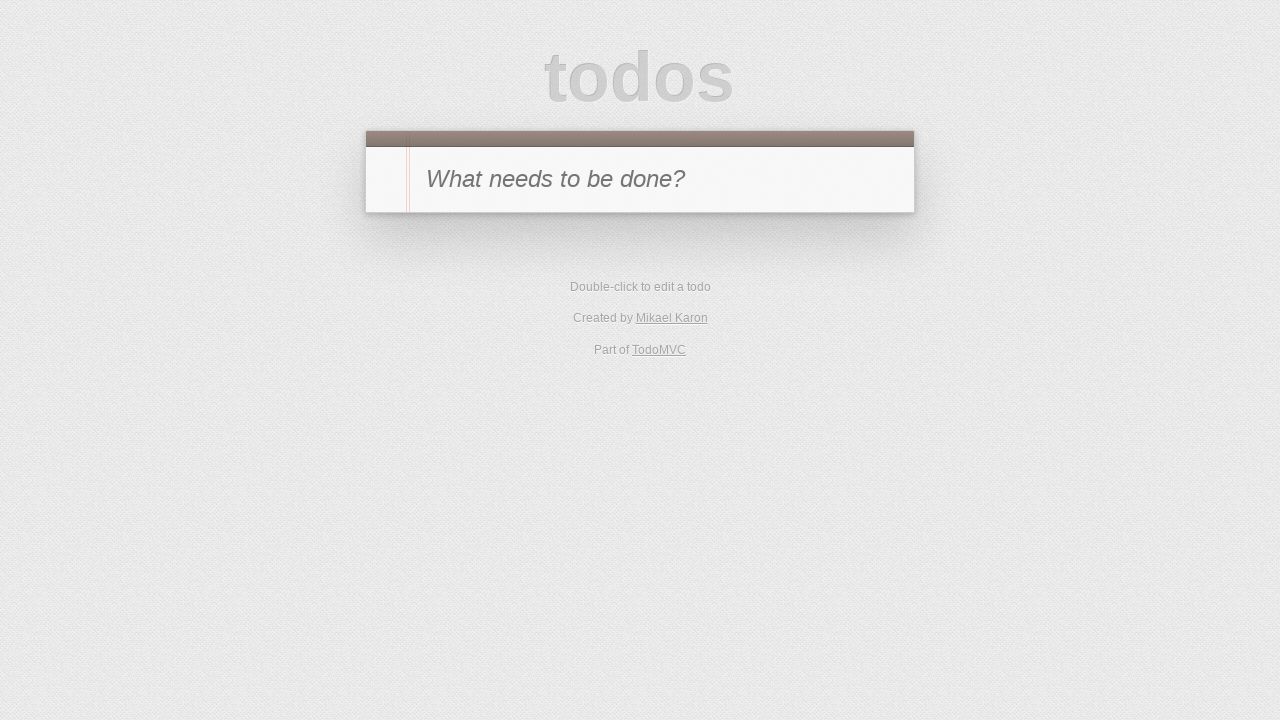

TodoMVC app fully loaded with all JavaScript modules
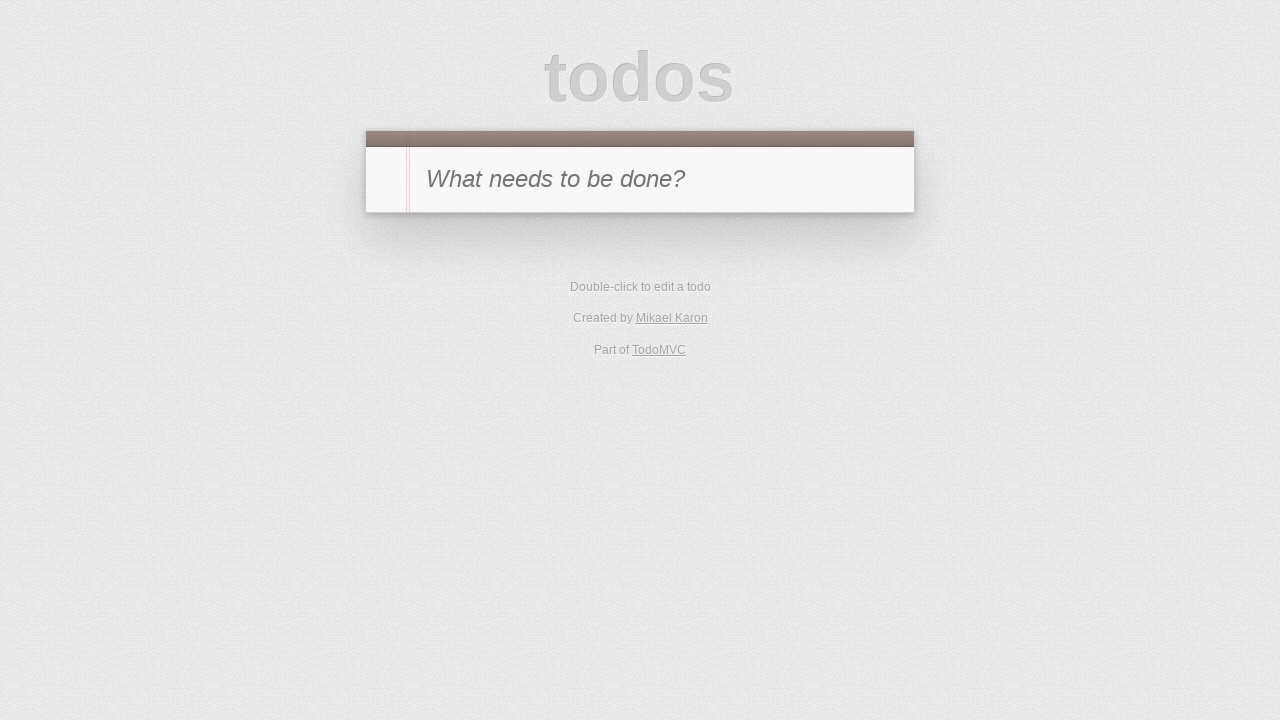

Filled input field with 'a' on #new-todo
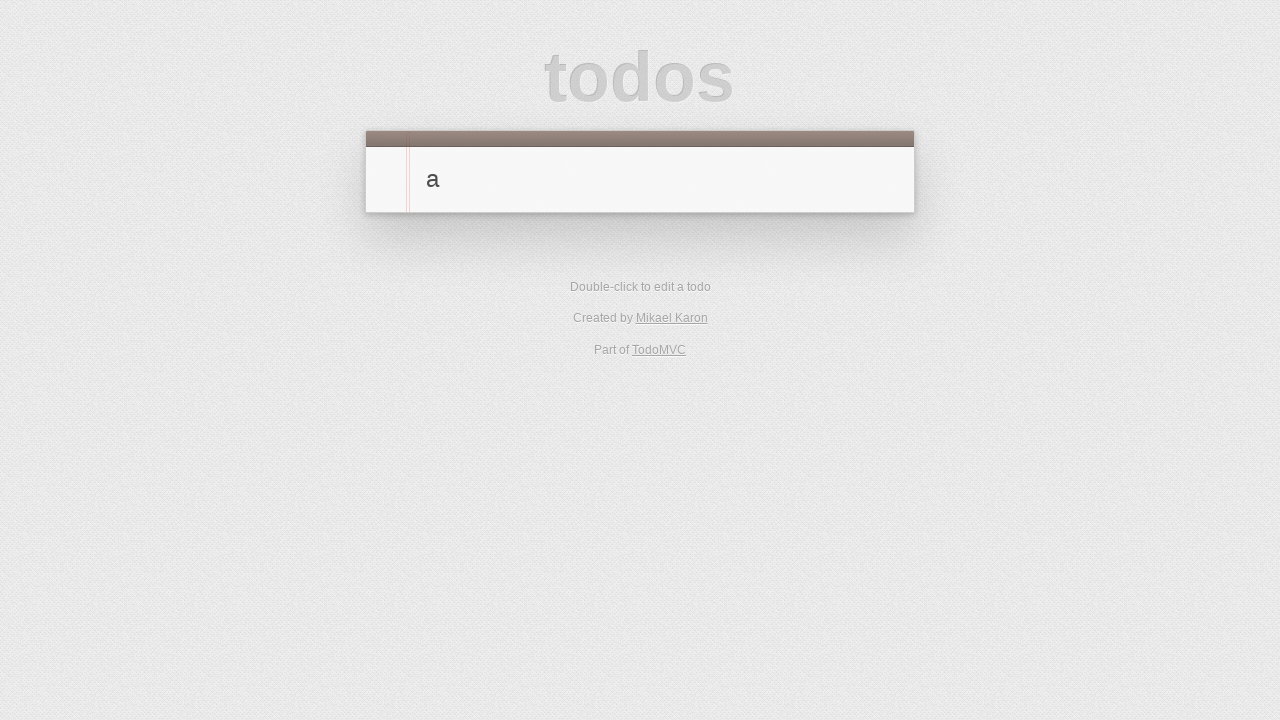

Pressed Enter to create todo item 'a' on #new-todo
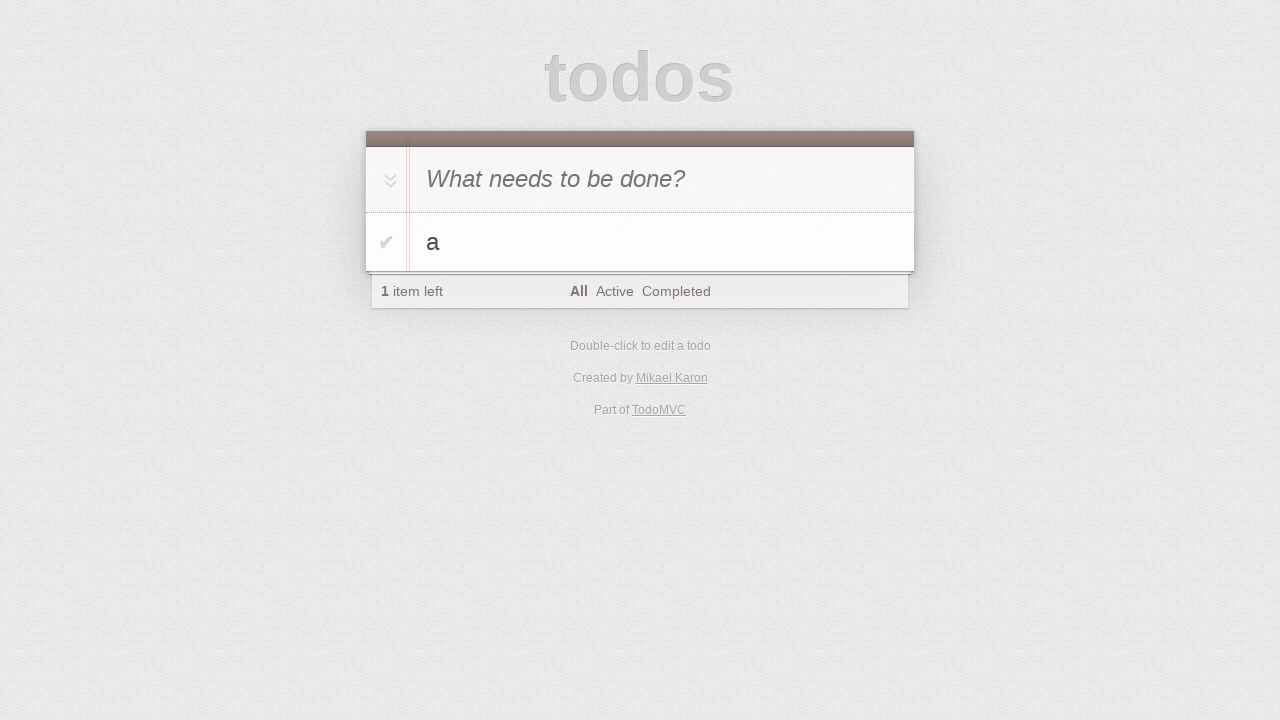

Filled input field with 'b' on #new-todo
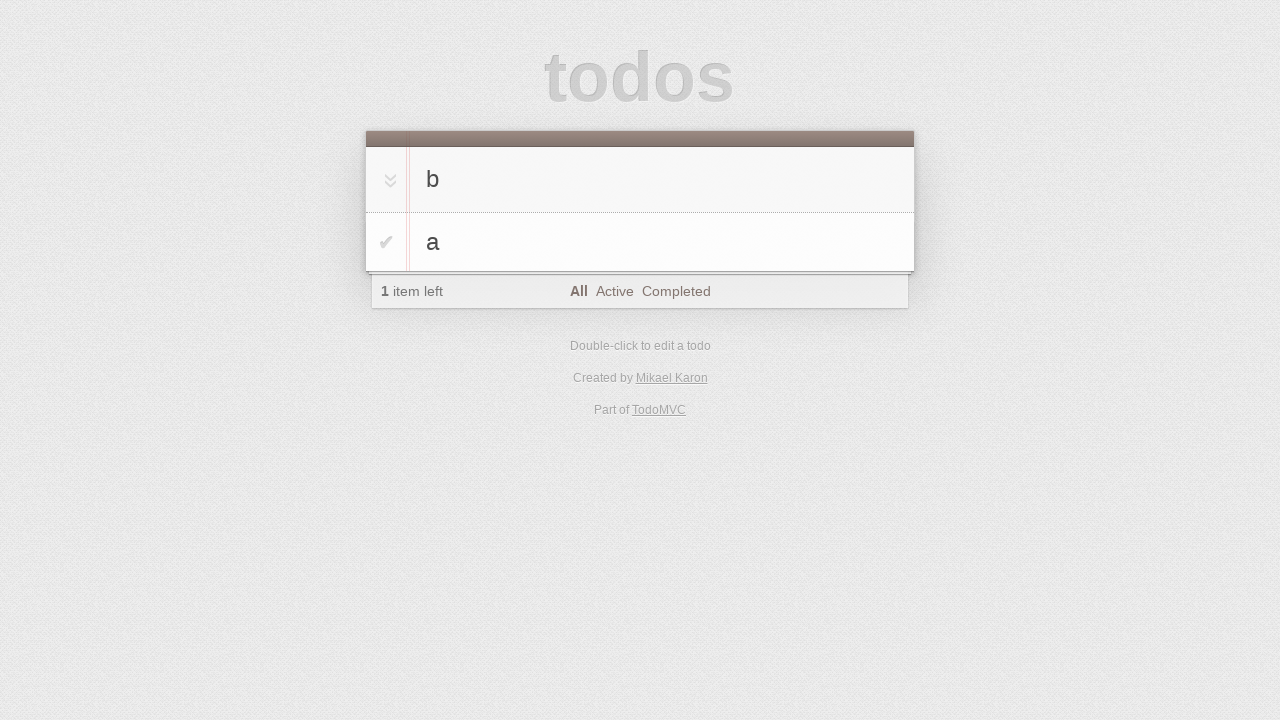

Pressed Enter to create todo item 'b' on #new-todo
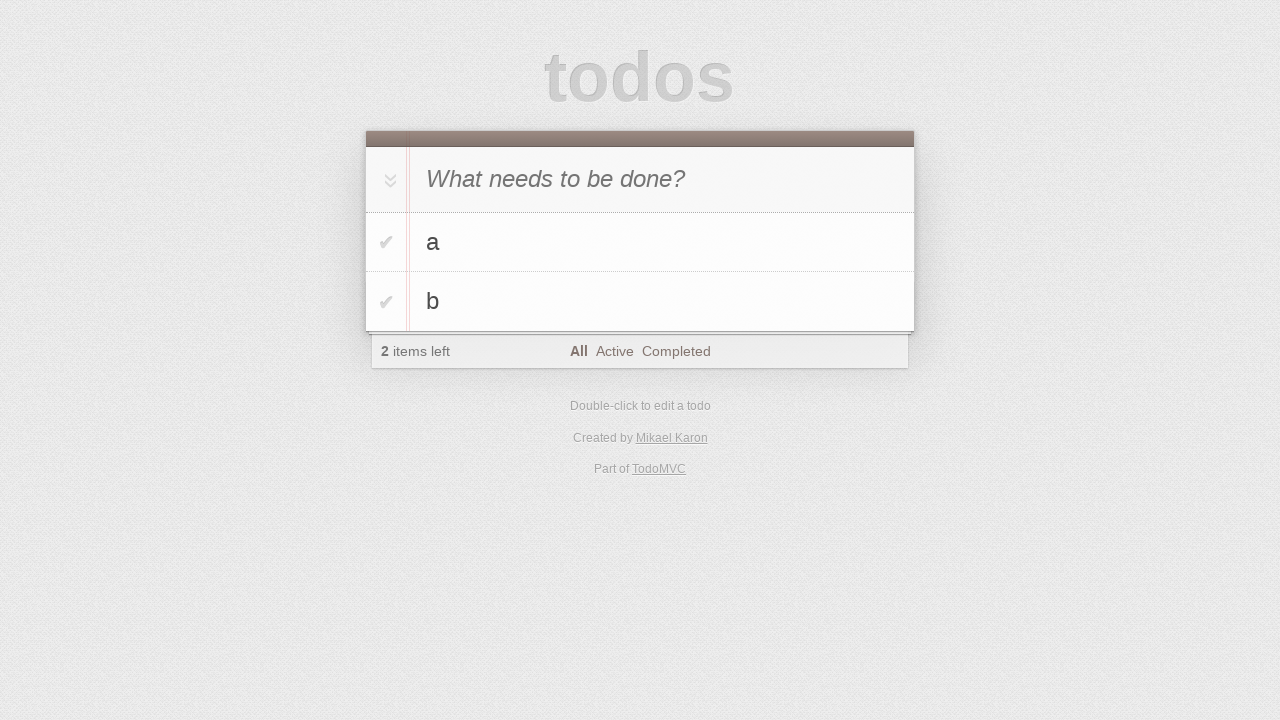

Filled input field with 'c' on #new-todo
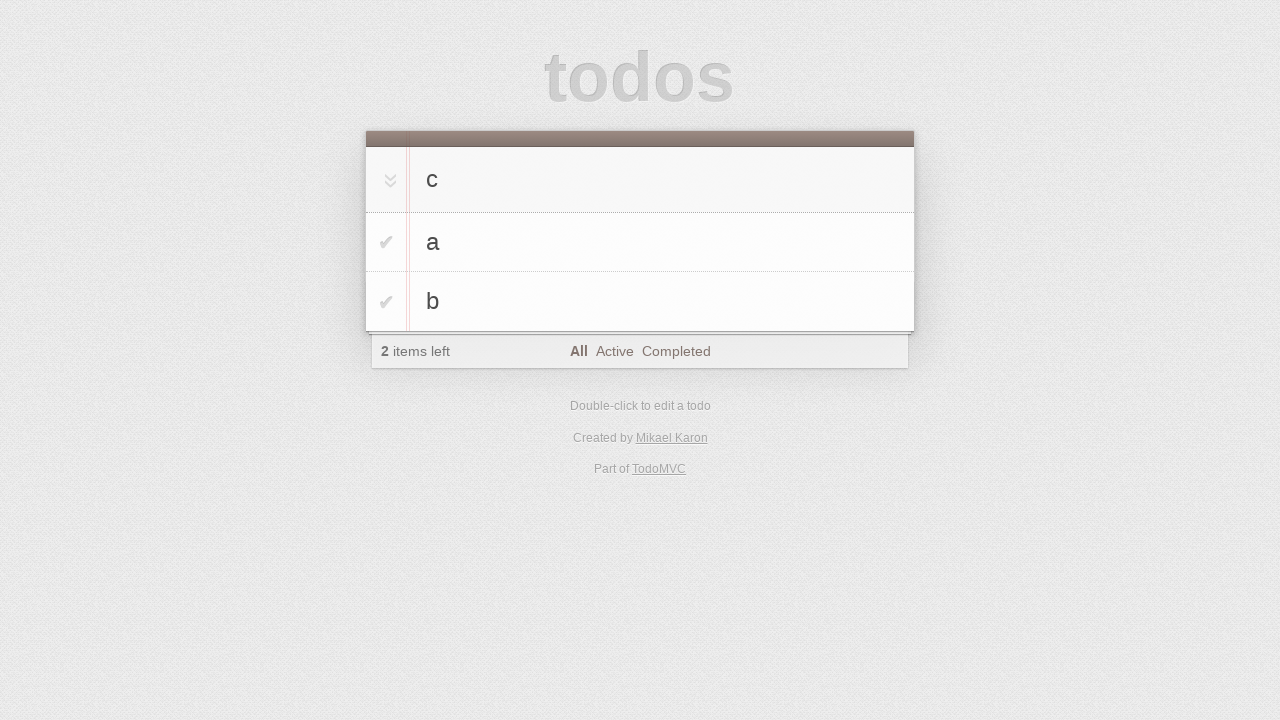

Pressed Enter to create todo item 'c' on #new-todo
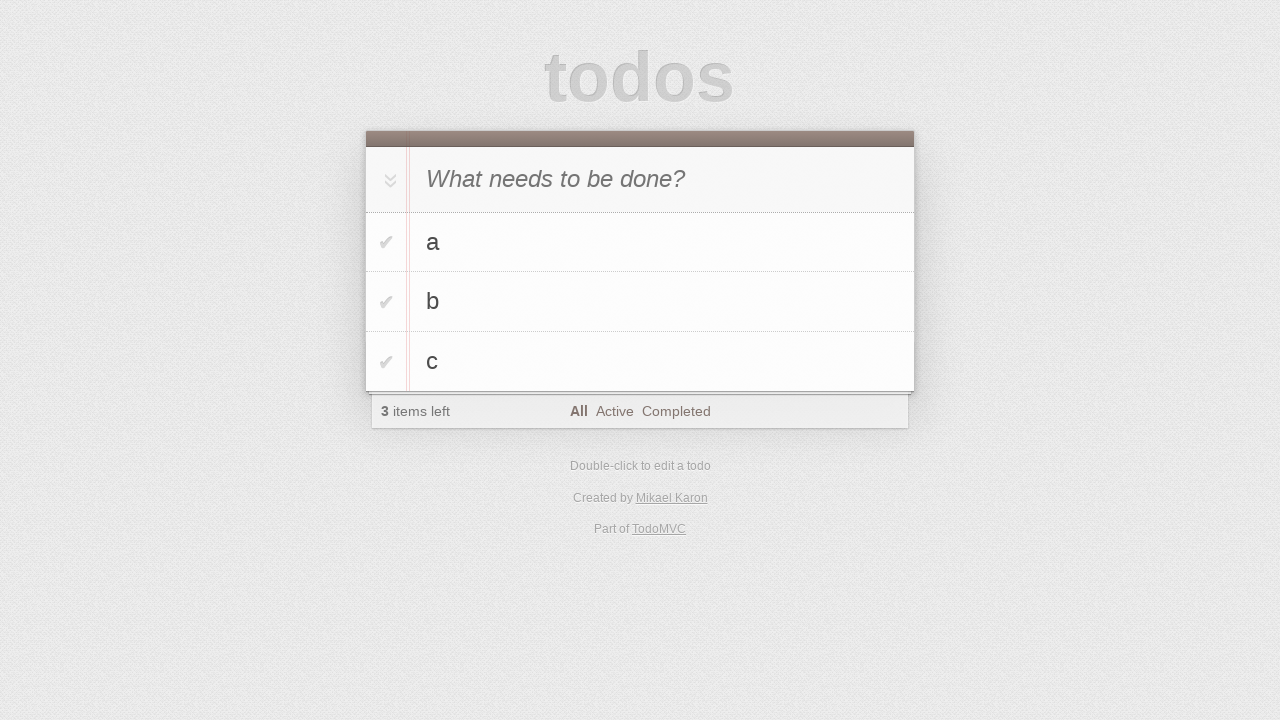

Verified todo list items are present in DOM
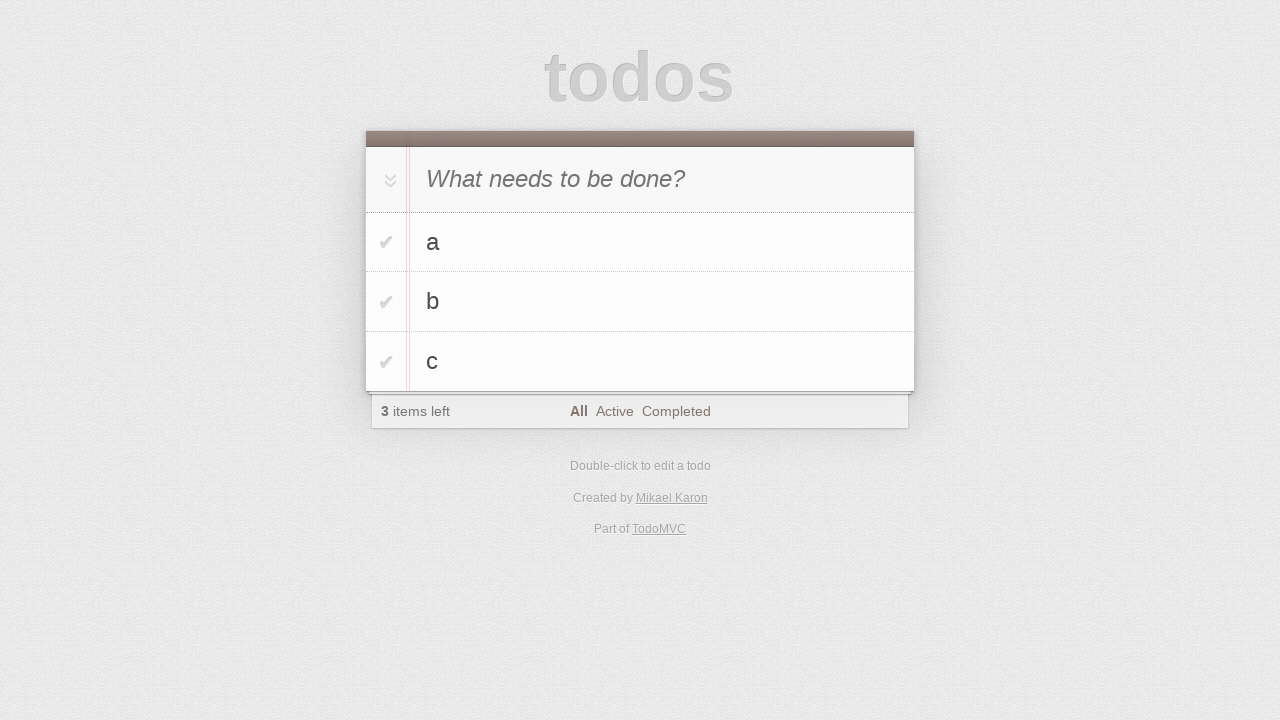

Located todo item 'b'
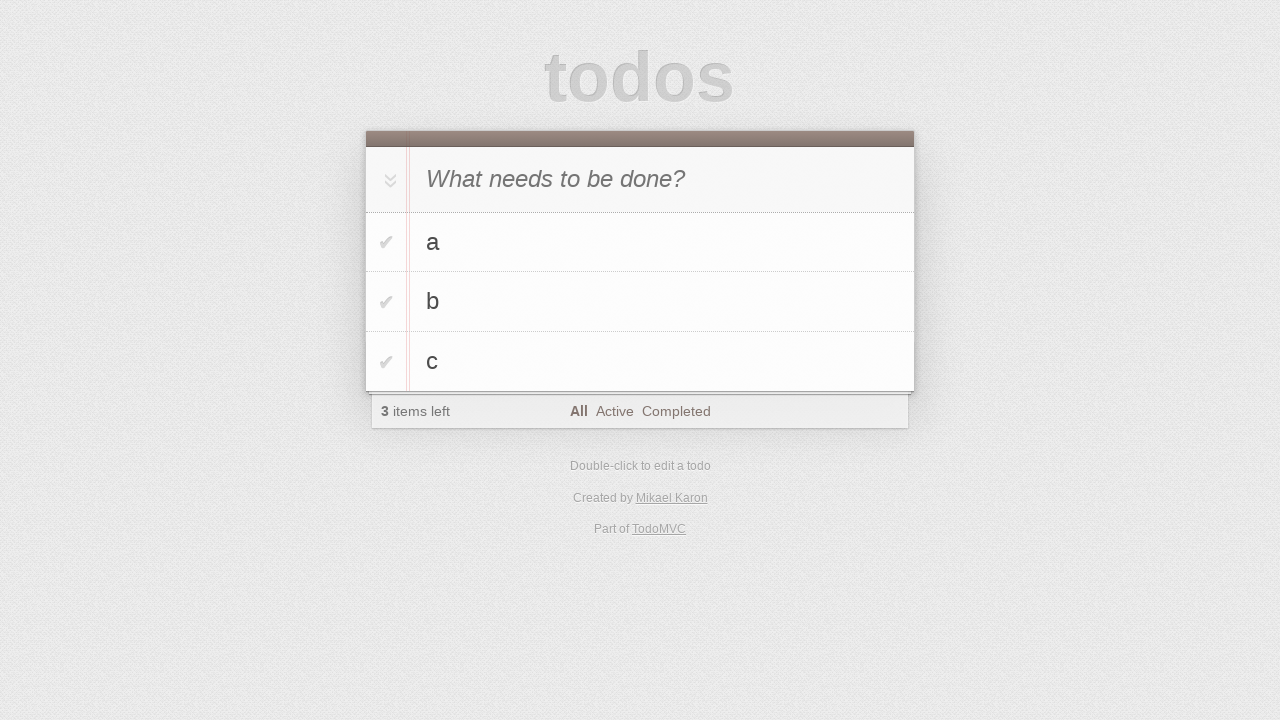

Double-clicked todo item 'b' to enter edit mode at (640, 302) on #todo-list>li >> internal:has-text="b"i >> nth=0
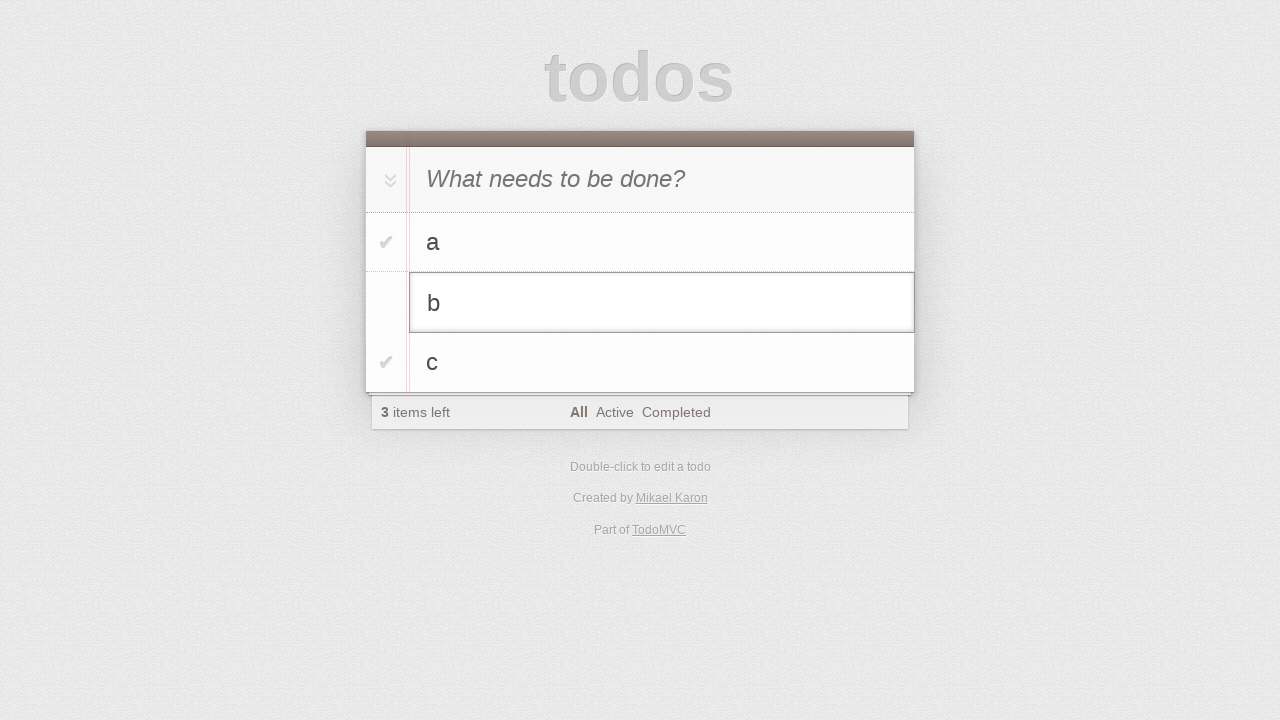

Located edit input field in editing todo
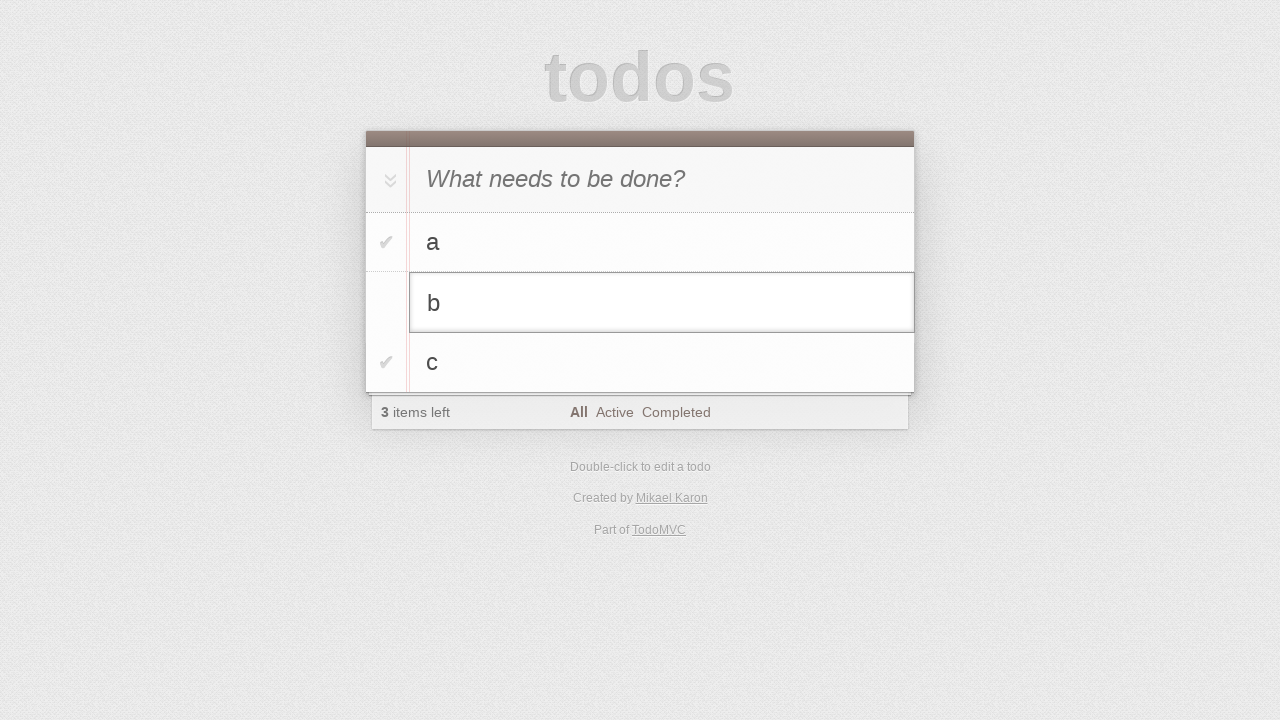

Updated todo text to 'b edited' on #todo-list>li.editing .edit
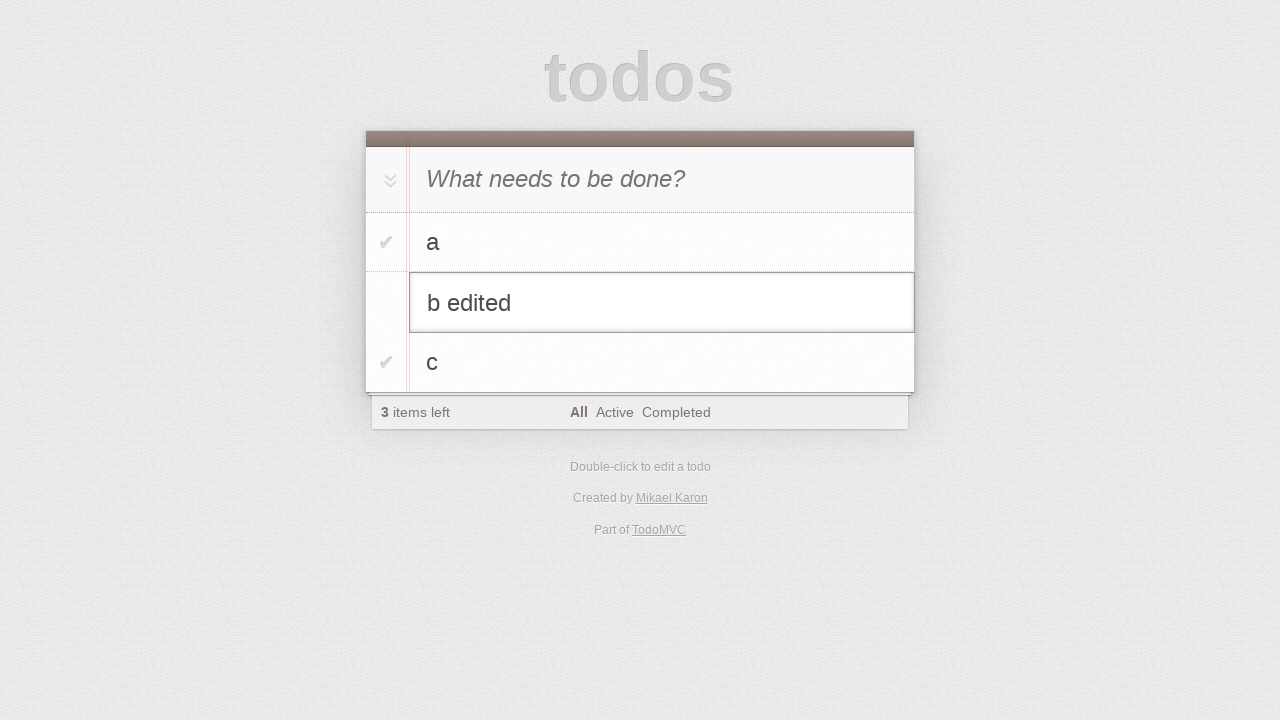

Pressed Enter to save edited todo item 'b edited' on #todo-list>li.editing .edit
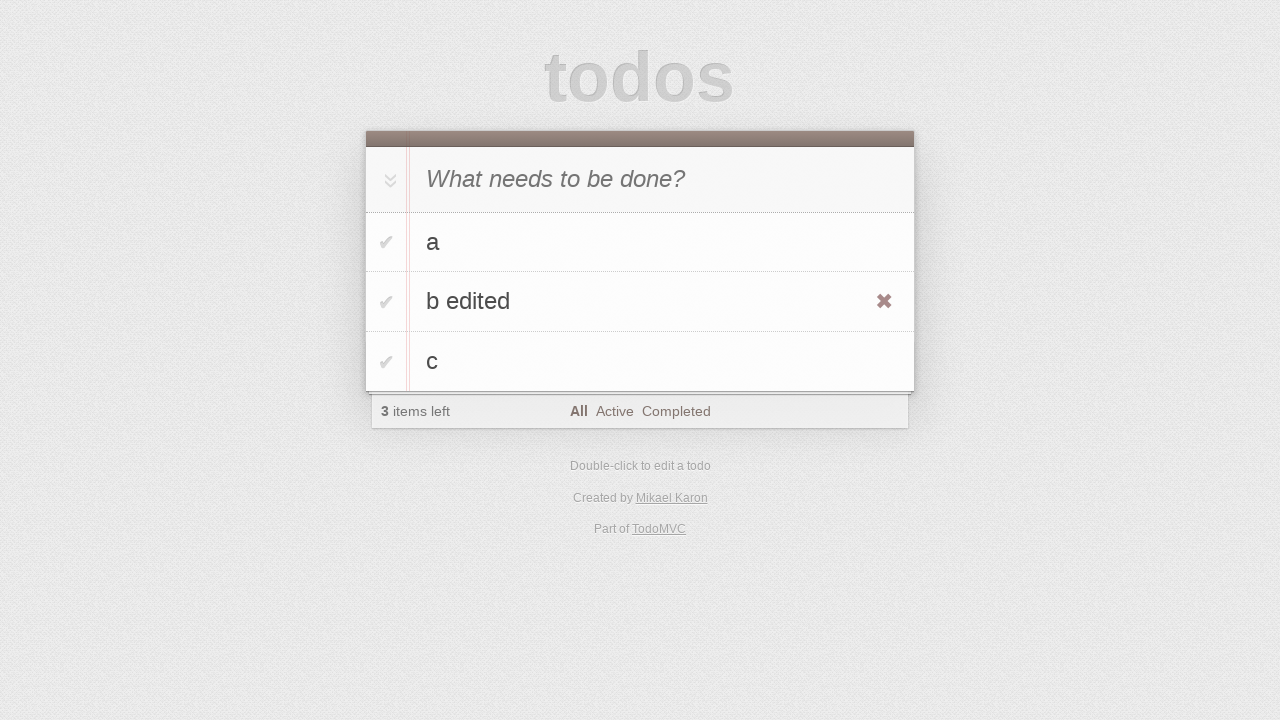

Clicked toggle checkbox to mark 'b edited' as completed at (386, 302) on #todo-list>li >> internal:has-text="b edited"i >> .toggle
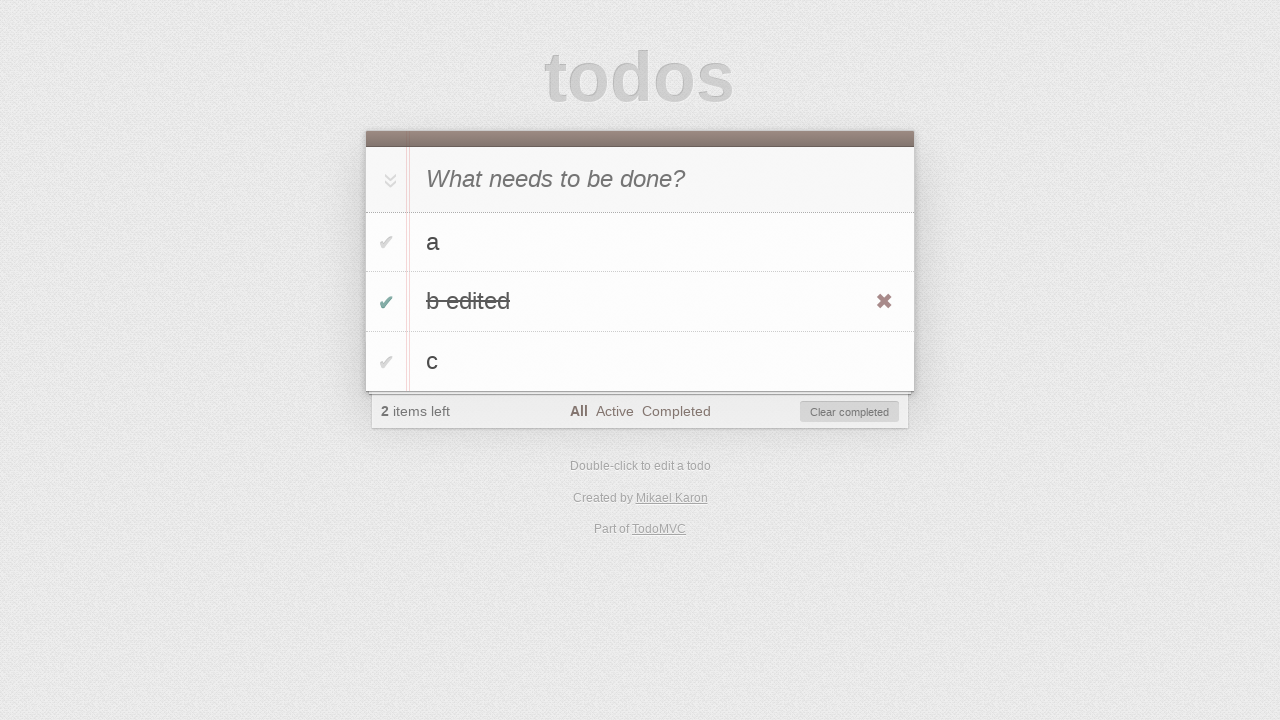

Clicked 'Clear completed' button to remove completed item 'b edited' at (850, 412) on #clear-completed
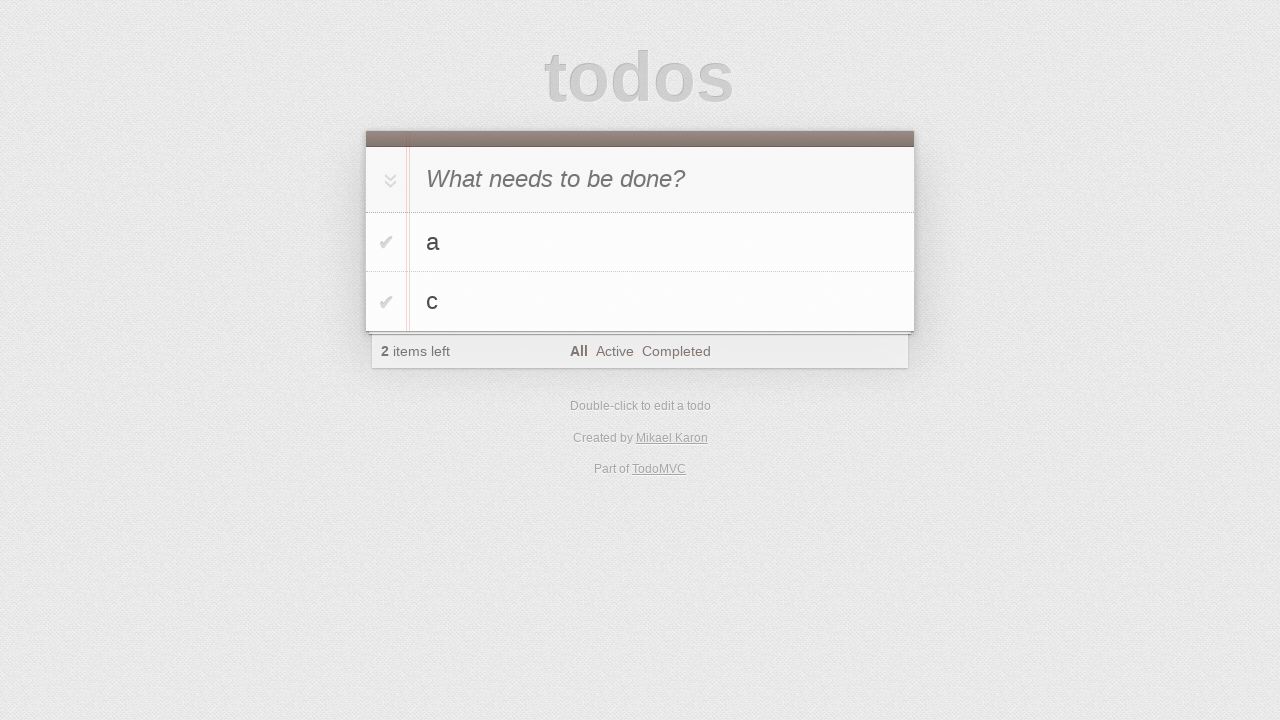

Located todo item 'c'
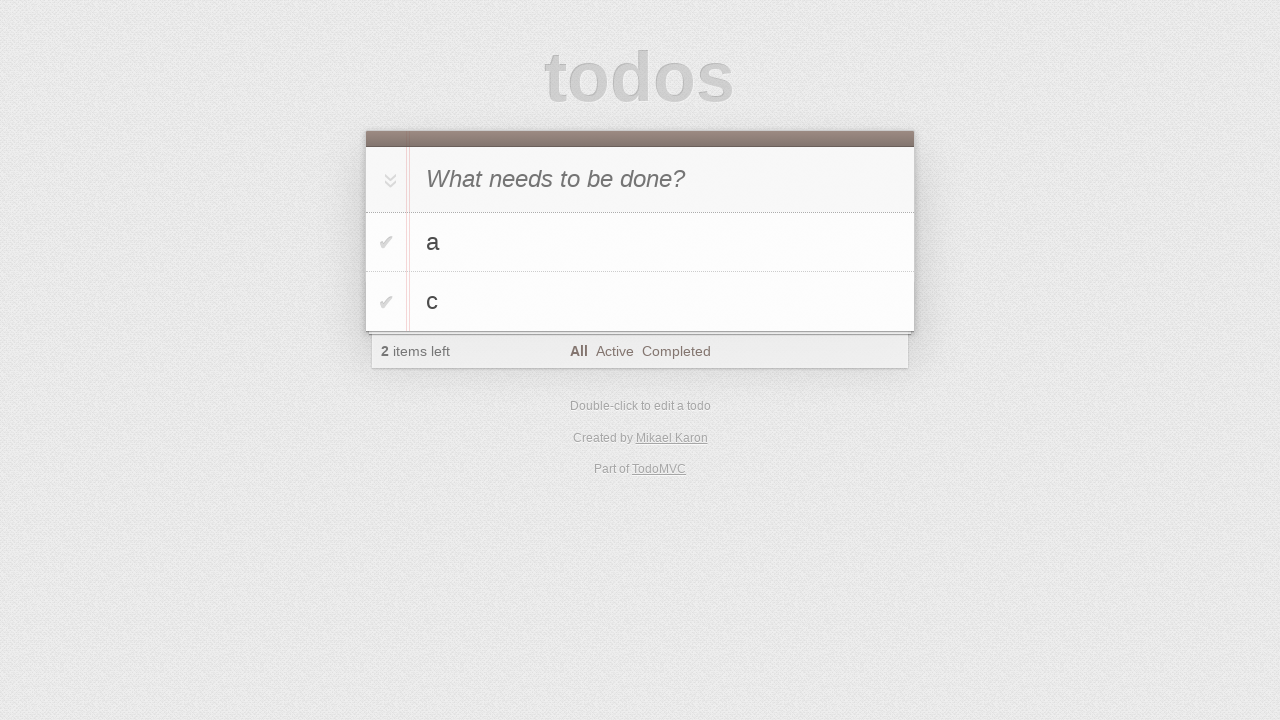

Double-clicked todo item 'c' to enter edit mode at (640, 302) on #todo-list>li >> internal:has-text="c"i >> nth=0
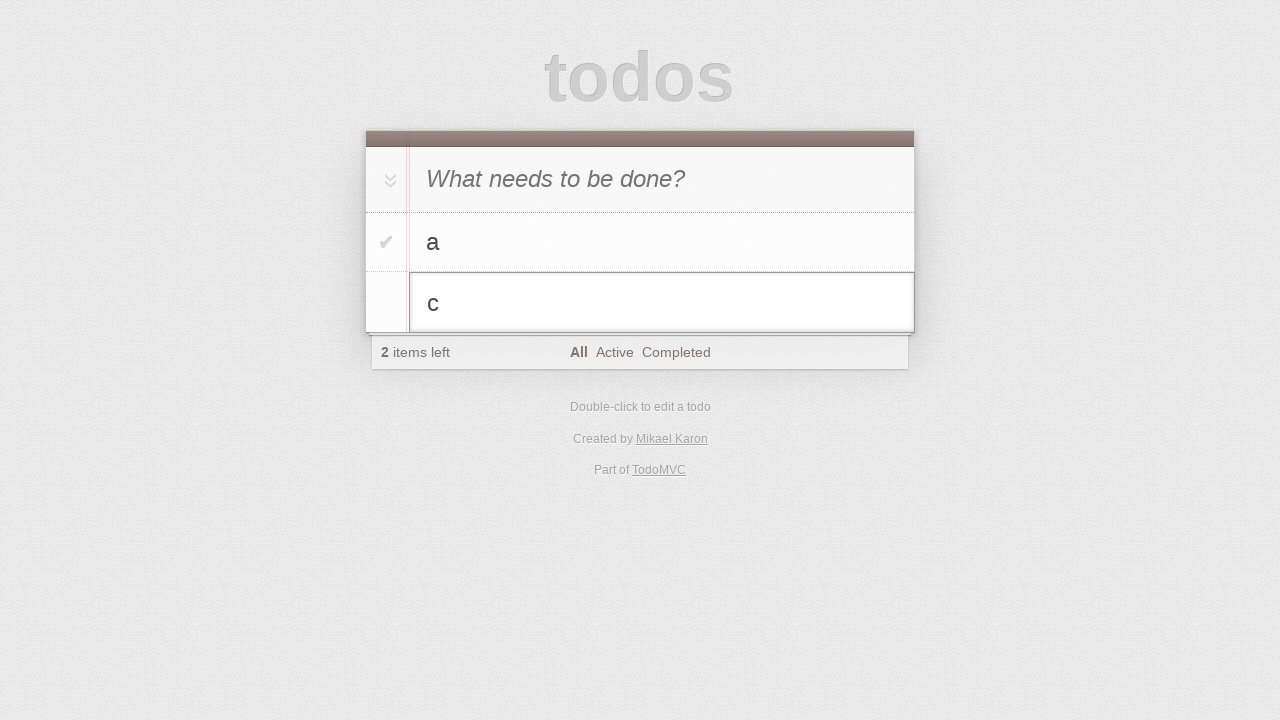

Located edit input field for todo 'c'
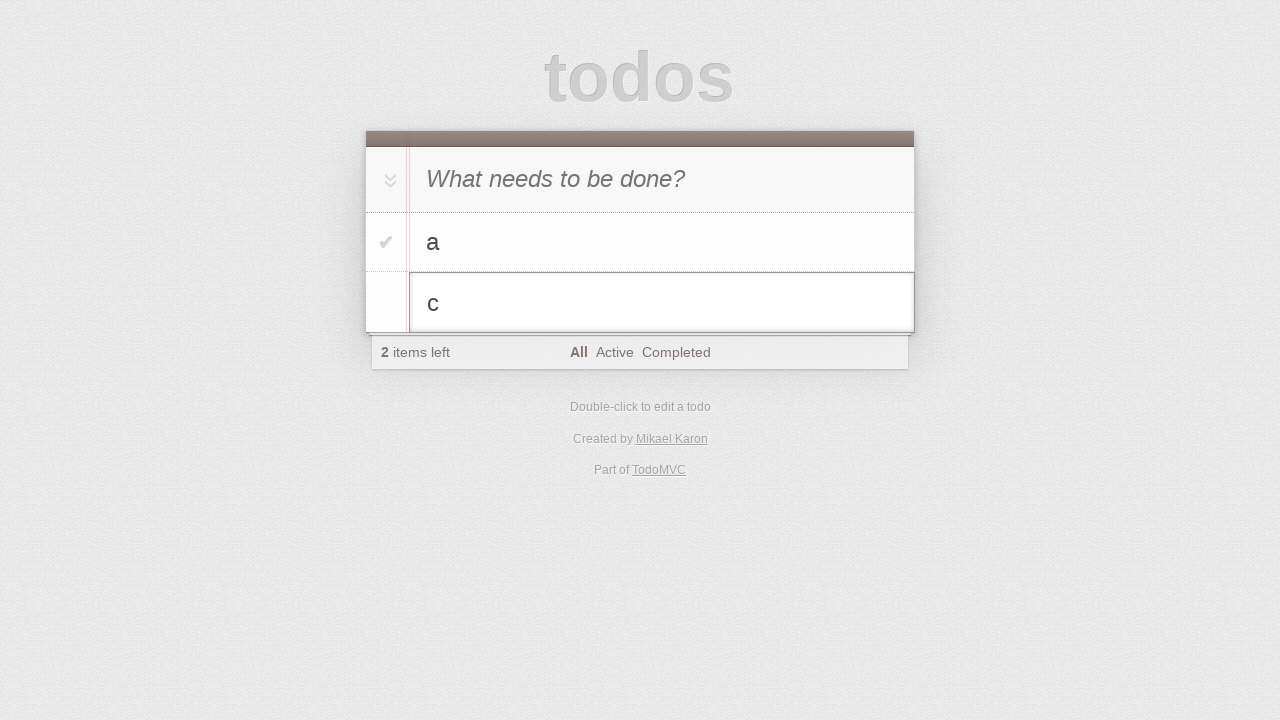

Modified todo 'c' text to 'cto be canceled' on #todo-list>li.editing .edit
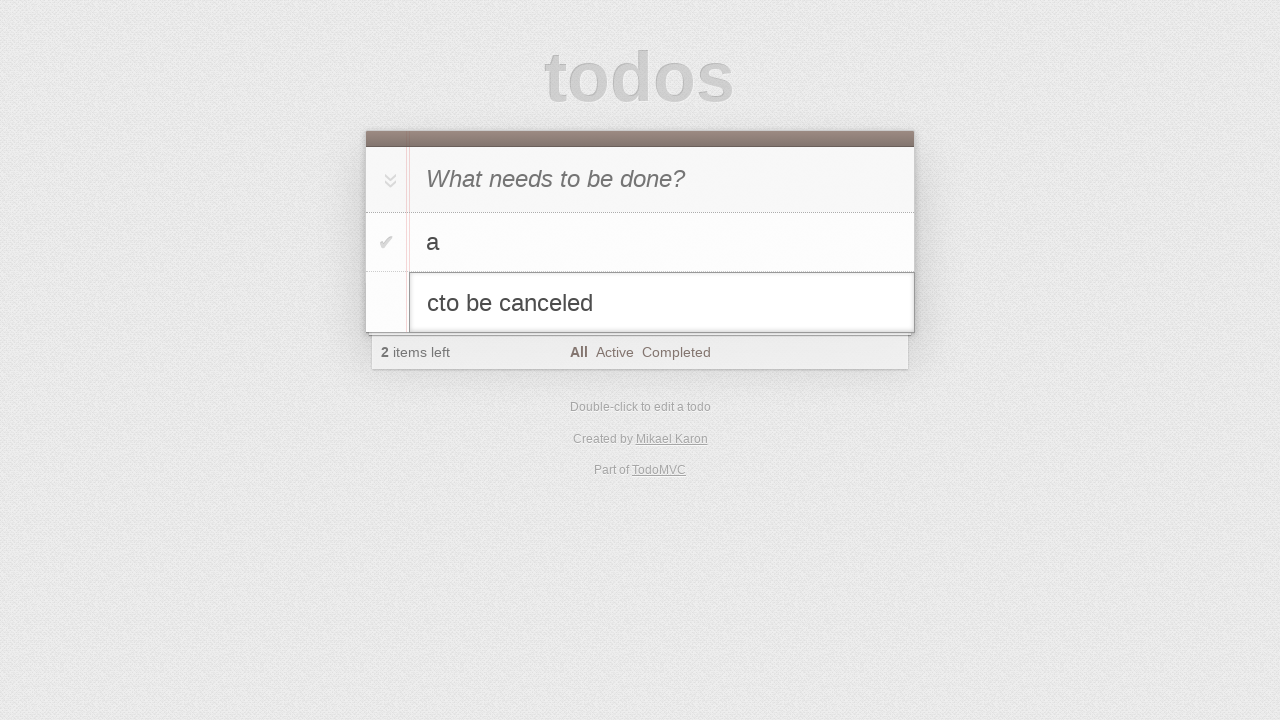

Pressed Escape to cancel editing todo 'c' without saving changes on #todo-list>li.editing .edit
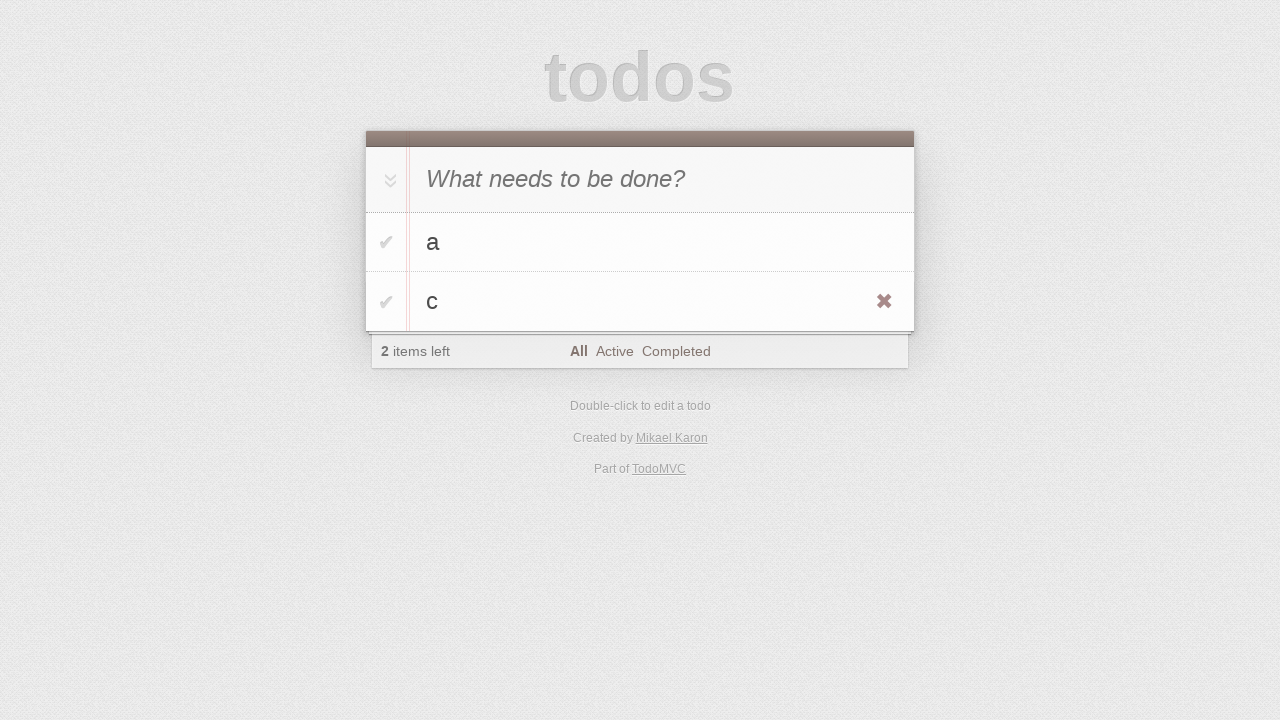

Located todo item 'c' after canceling edit
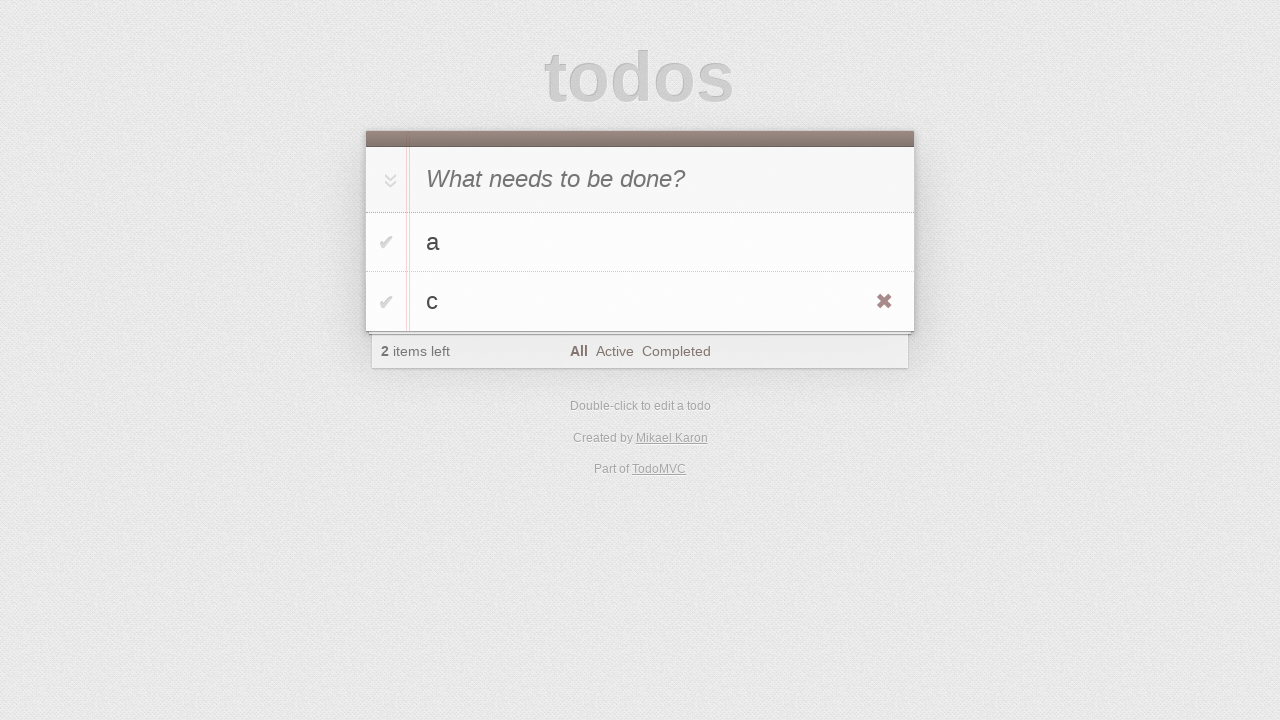

Hovered over todo item 'c' to reveal destroy button at (640, 302) on #todo-list>li >> internal:has-text="c"i >> nth=0
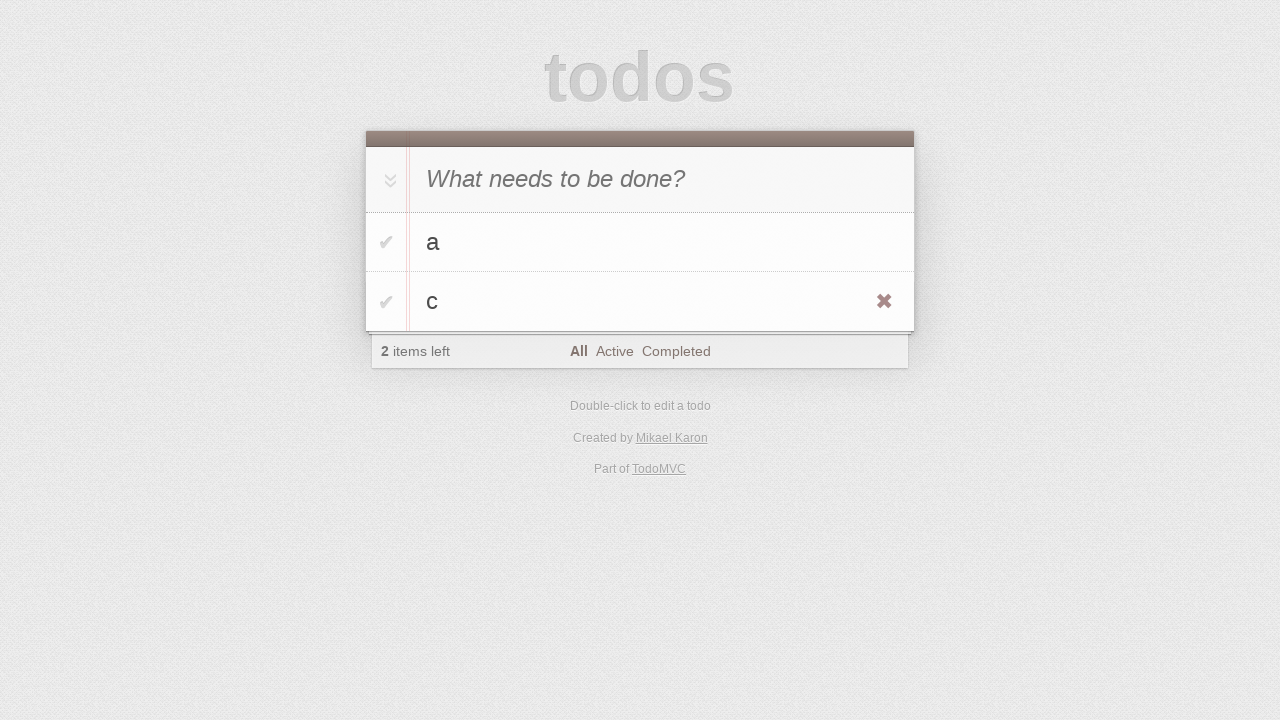

Clicked destroy button to delete todo item 'c' at (884, 302) on #todo-list>li >> internal:has-text="c"i >> nth=0 >> .destroy
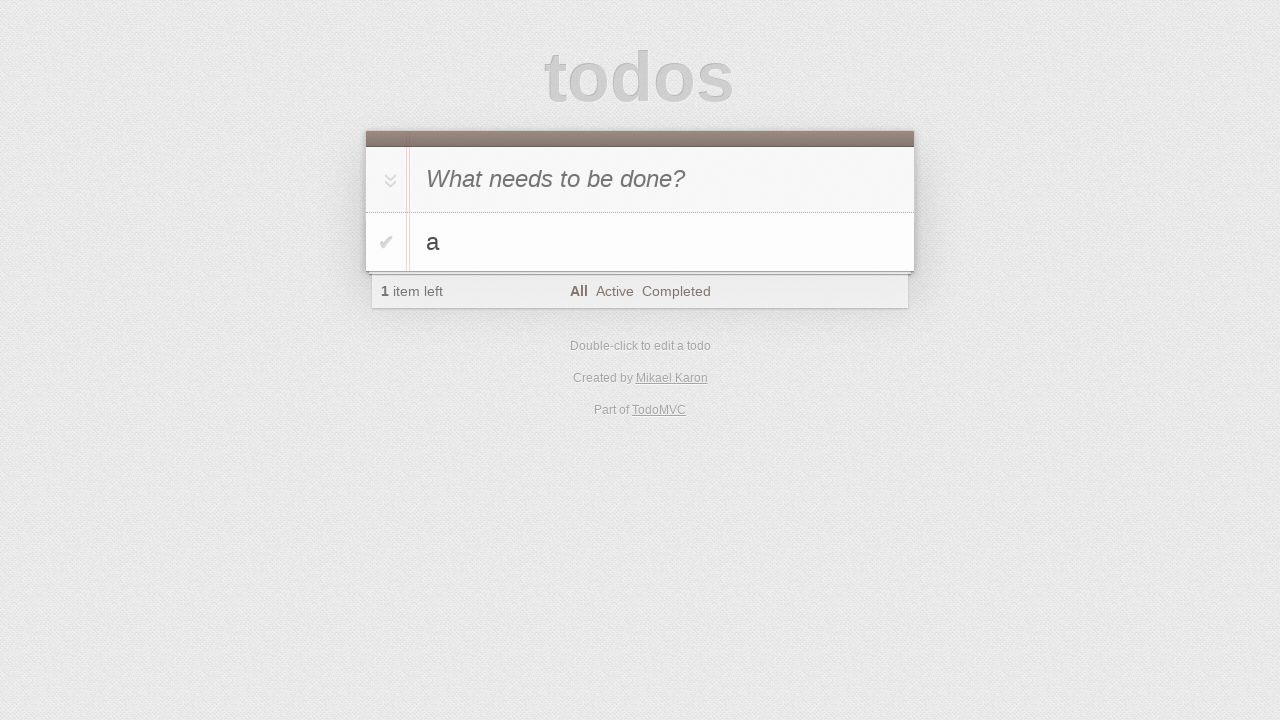

Verified remaining todo list item is present
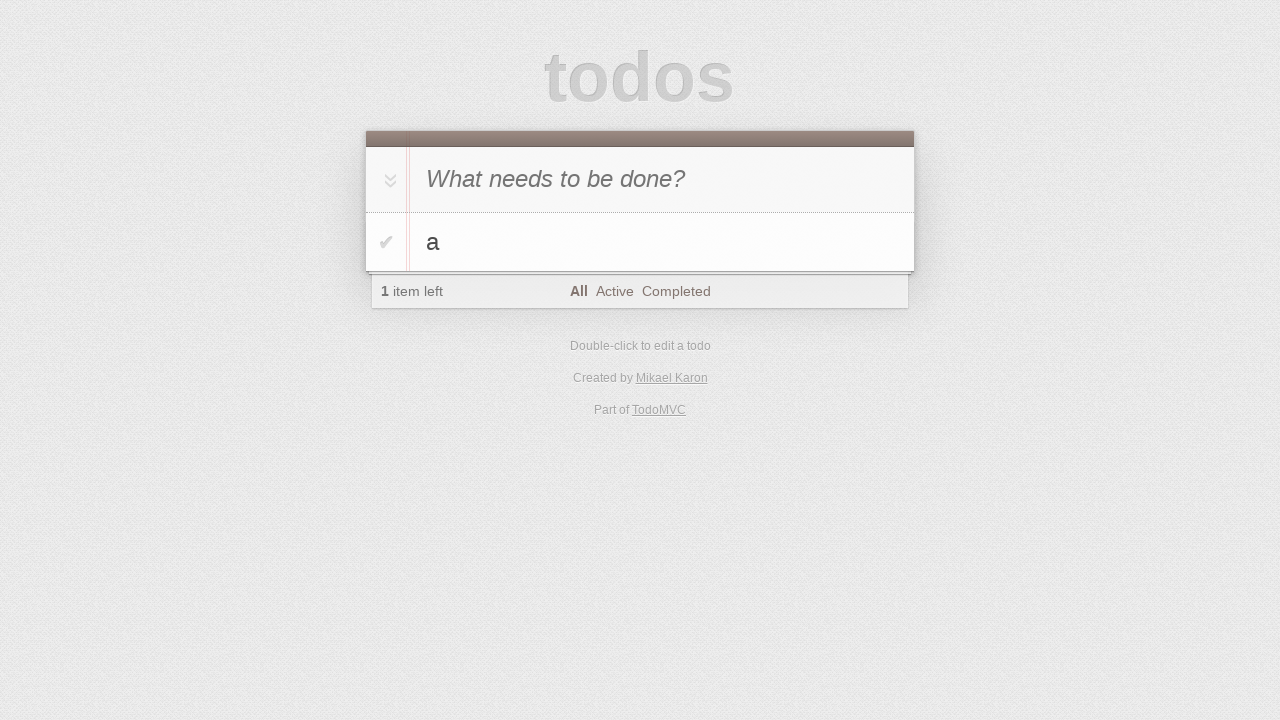

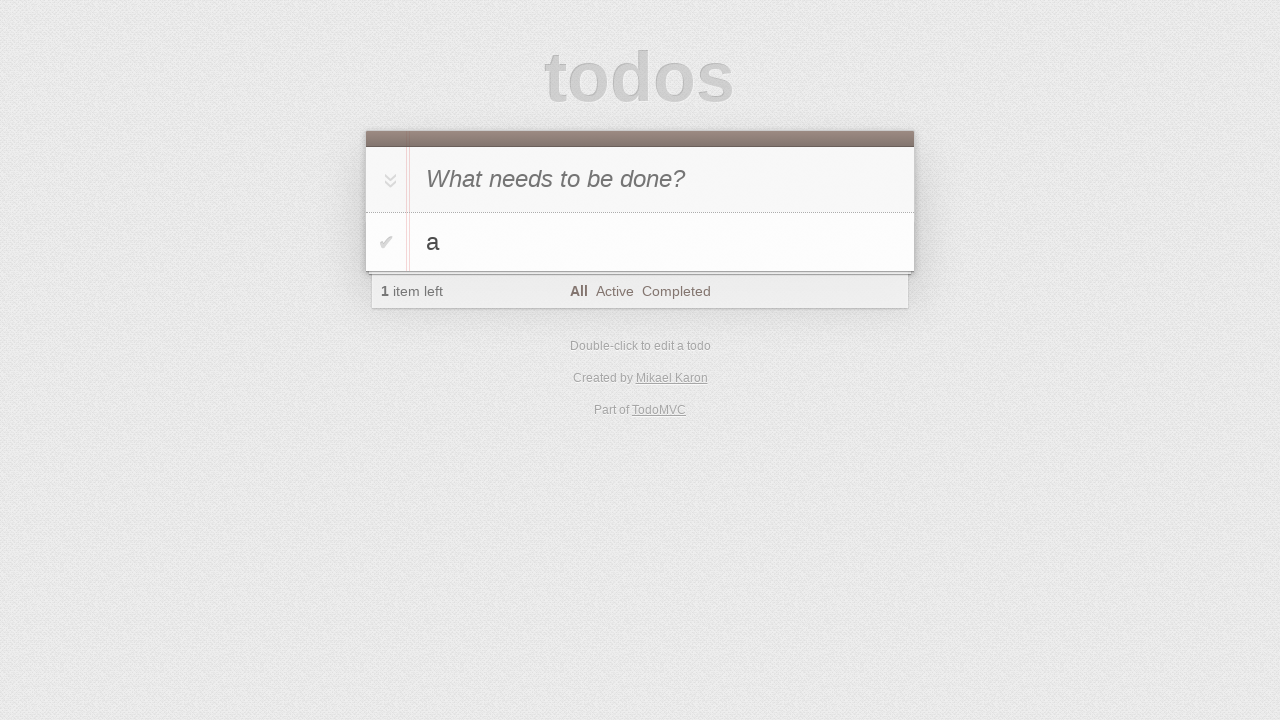